Tests clearing the complete state of all items by checking and then unchecking the toggle all checkbox

Starting URL: https://demo.playwright.dev/todomvc

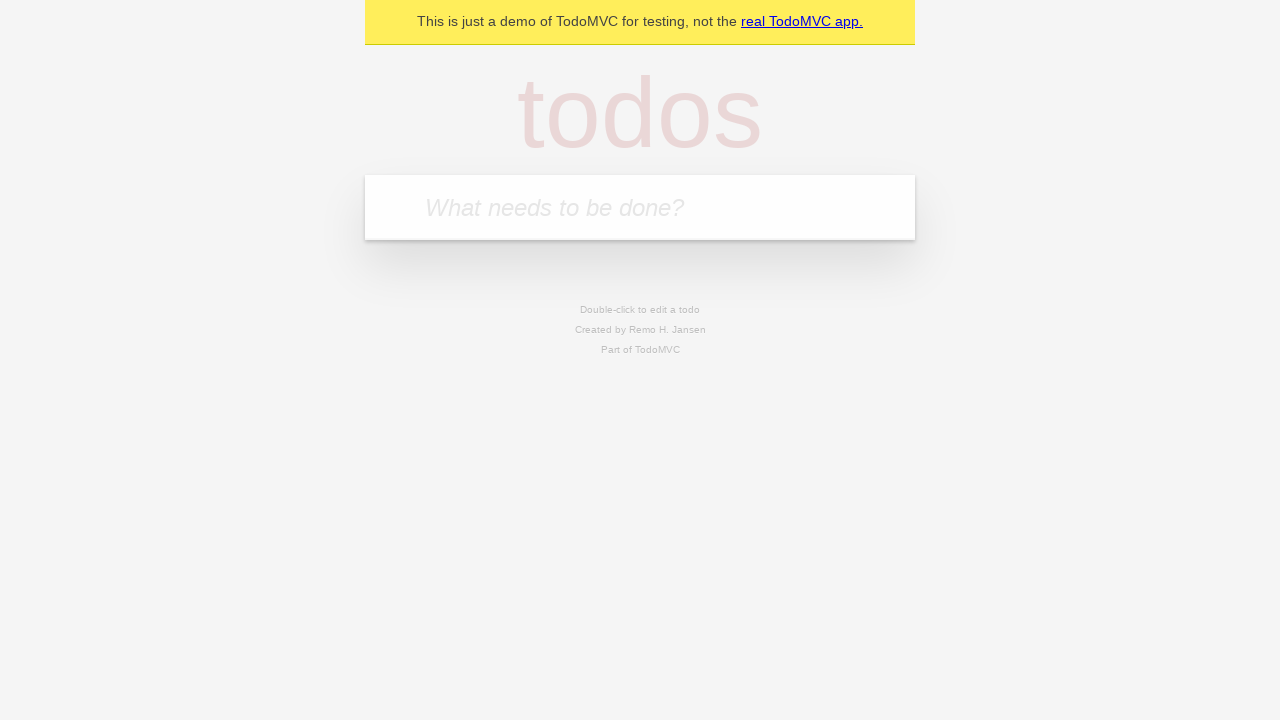

Filled todo input with 'buy some cheese' on internal:attr=[placeholder="What needs to be done?"i]
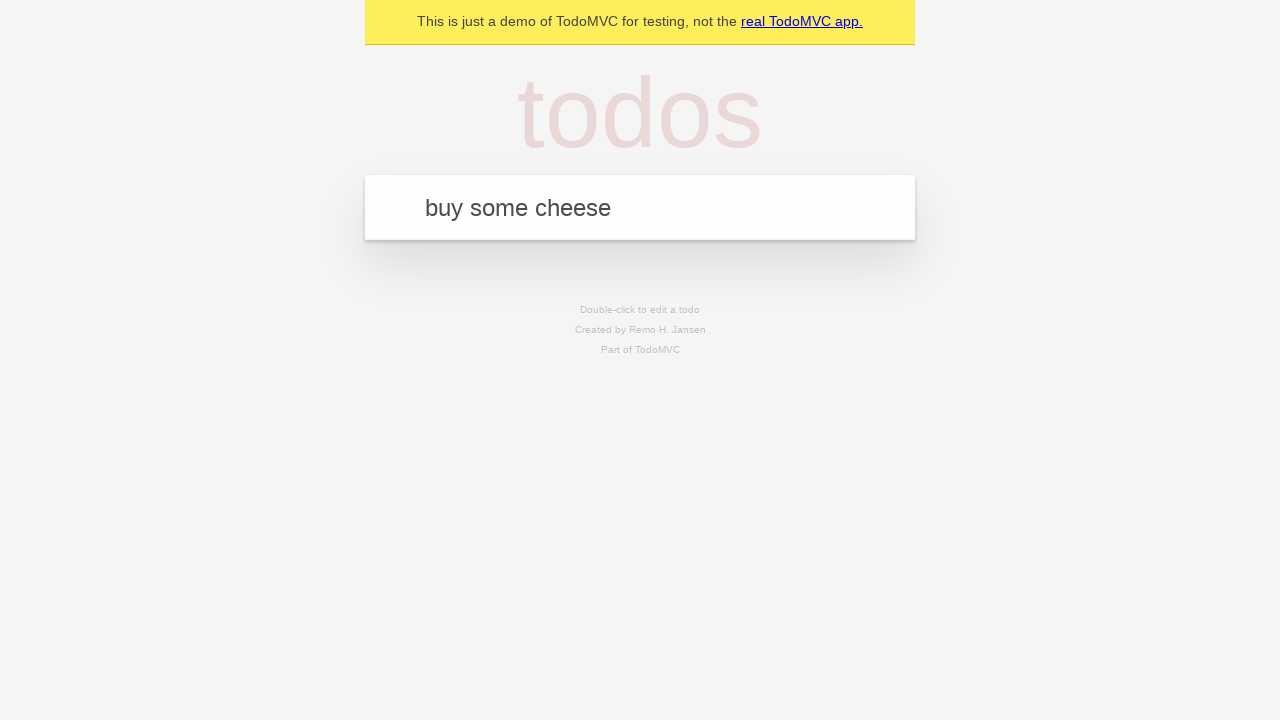

Pressed Enter to add first todo item on internal:attr=[placeholder="What needs to be done?"i]
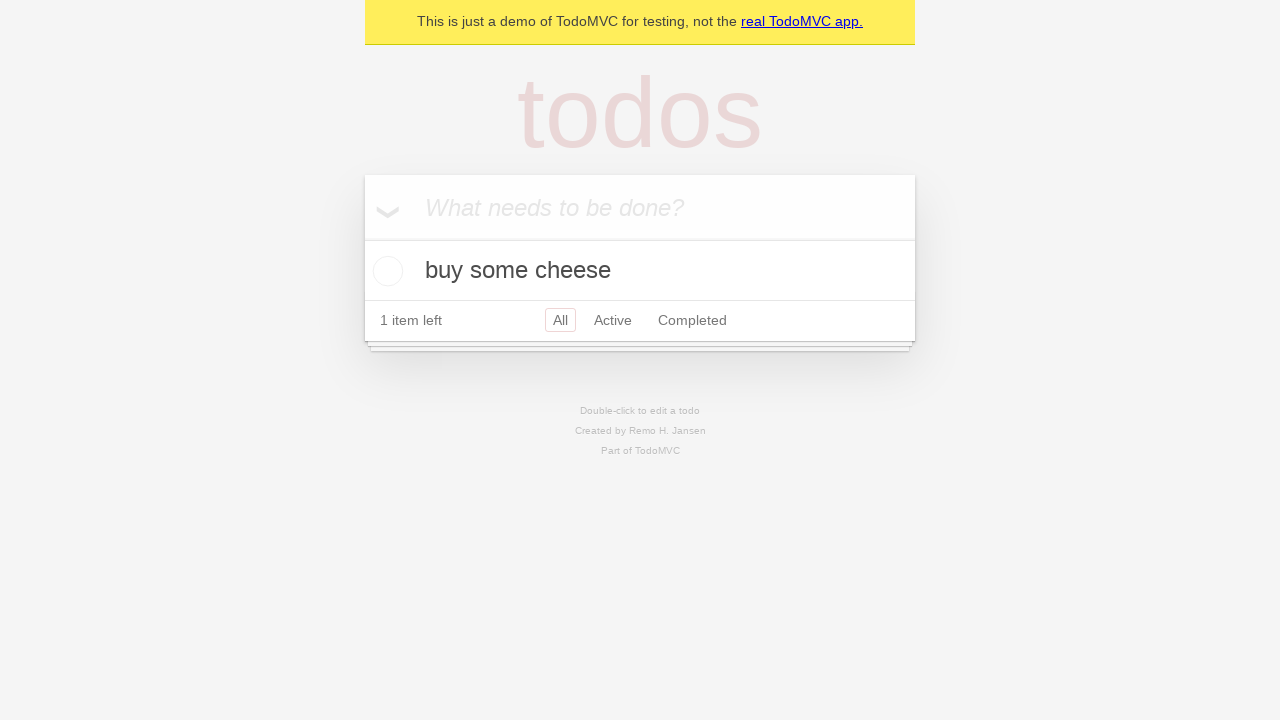

Filled todo input with 'feed the cat' on internal:attr=[placeholder="What needs to be done?"i]
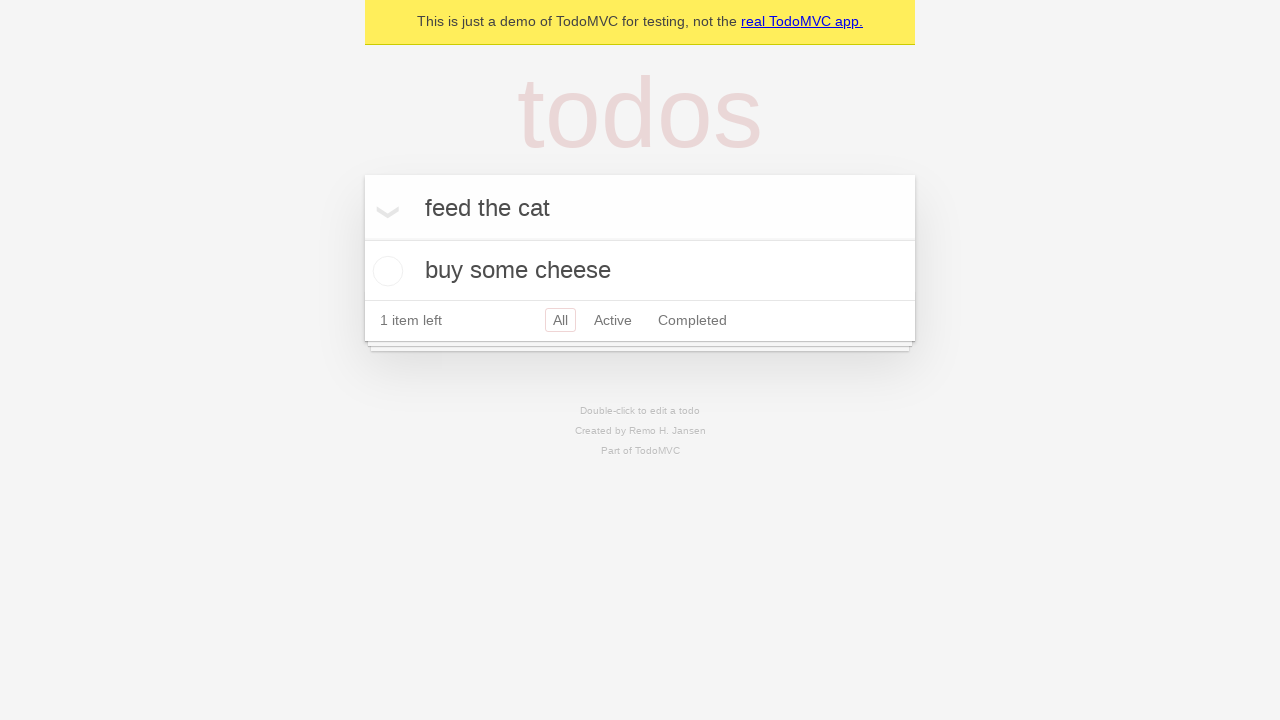

Pressed Enter to add second todo item on internal:attr=[placeholder="What needs to be done?"i]
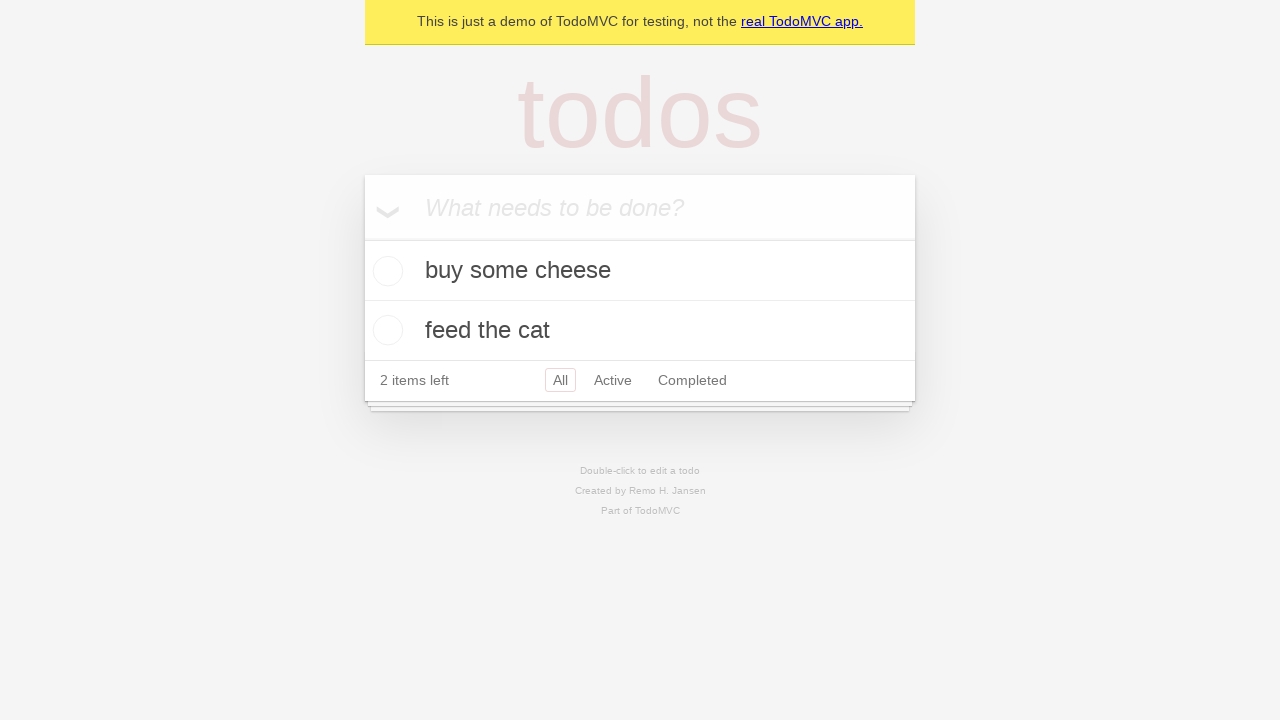

Filled todo input with 'book a doctors appointment' on internal:attr=[placeholder="What needs to be done?"i]
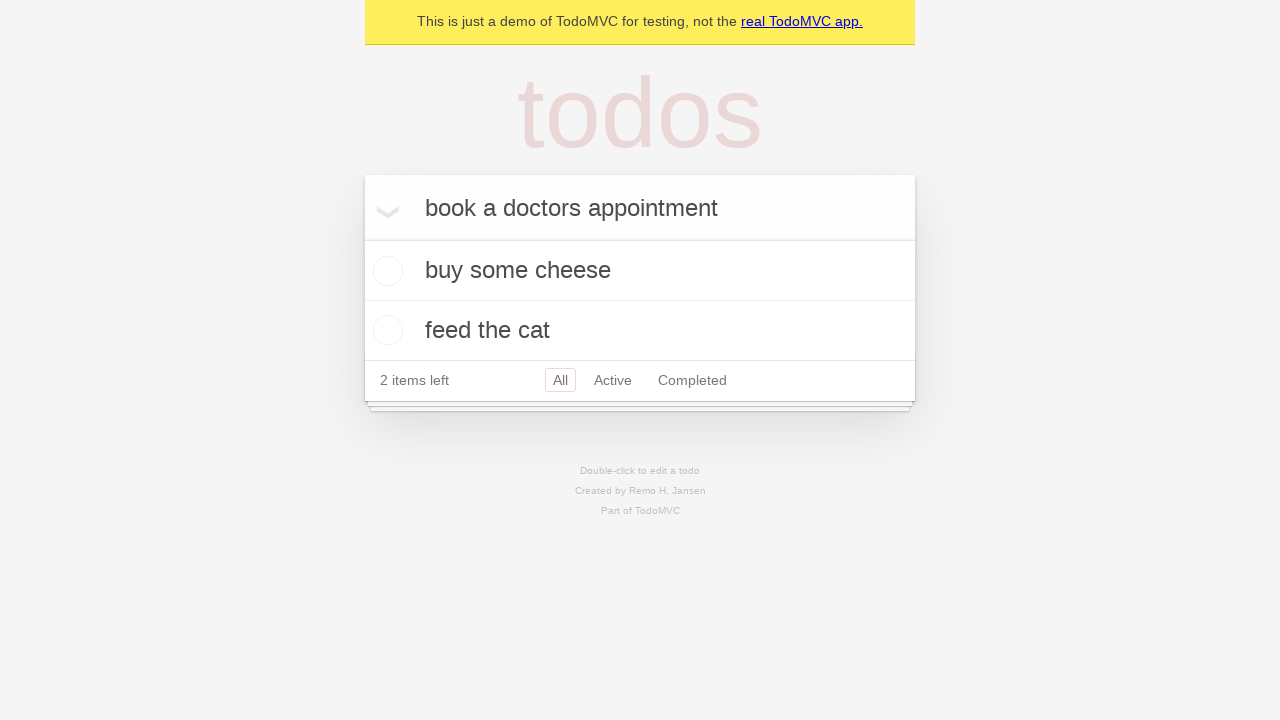

Pressed Enter to add third todo item on internal:attr=[placeholder="What needs to be done?"i]
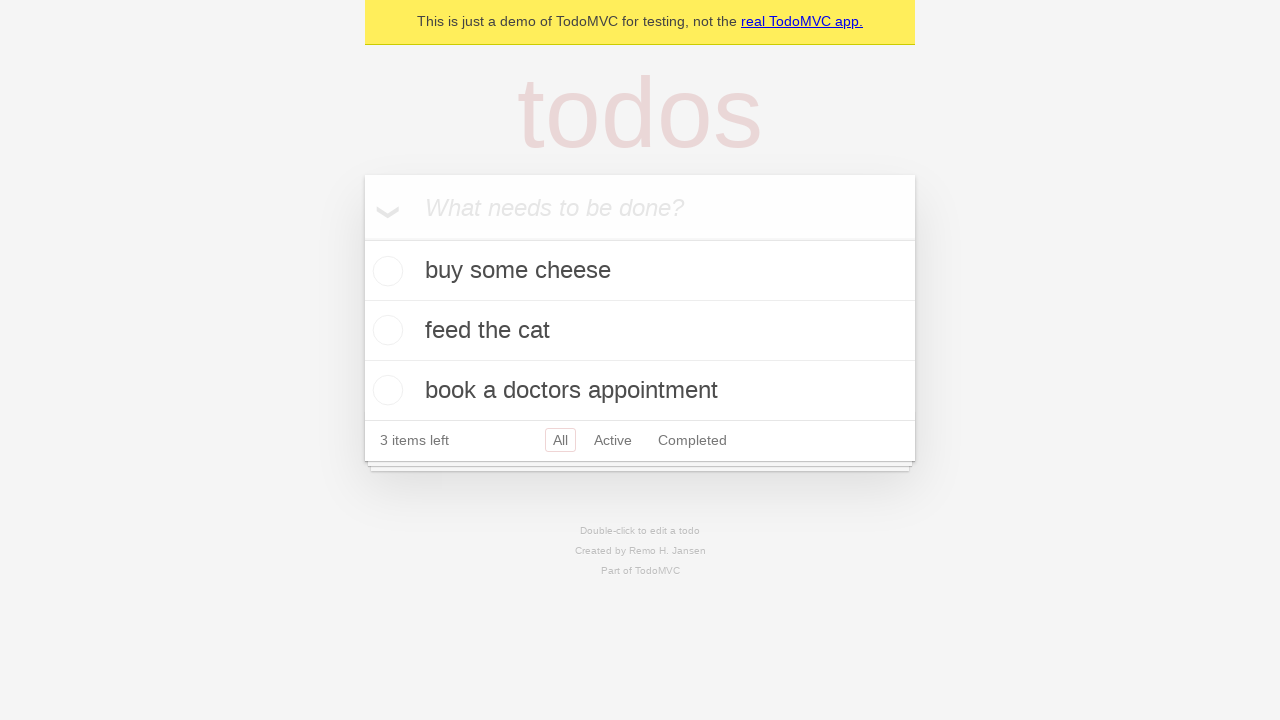

Clicked toggle all checkbox to mark all items as complete at (362, 238) on internal:label="Mark all as complete"i
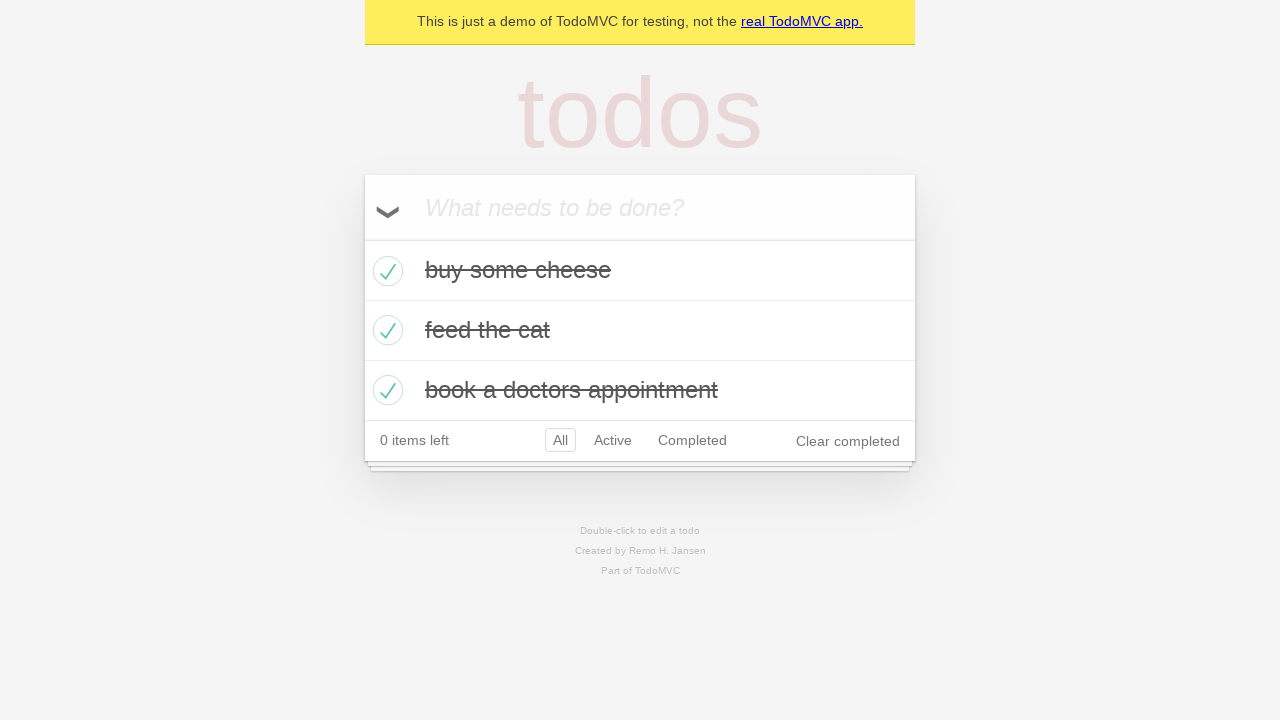

Clicked toggle all checkbox to uncheck all completed items at (362, 238) on internal:label="Mark all as complete"i
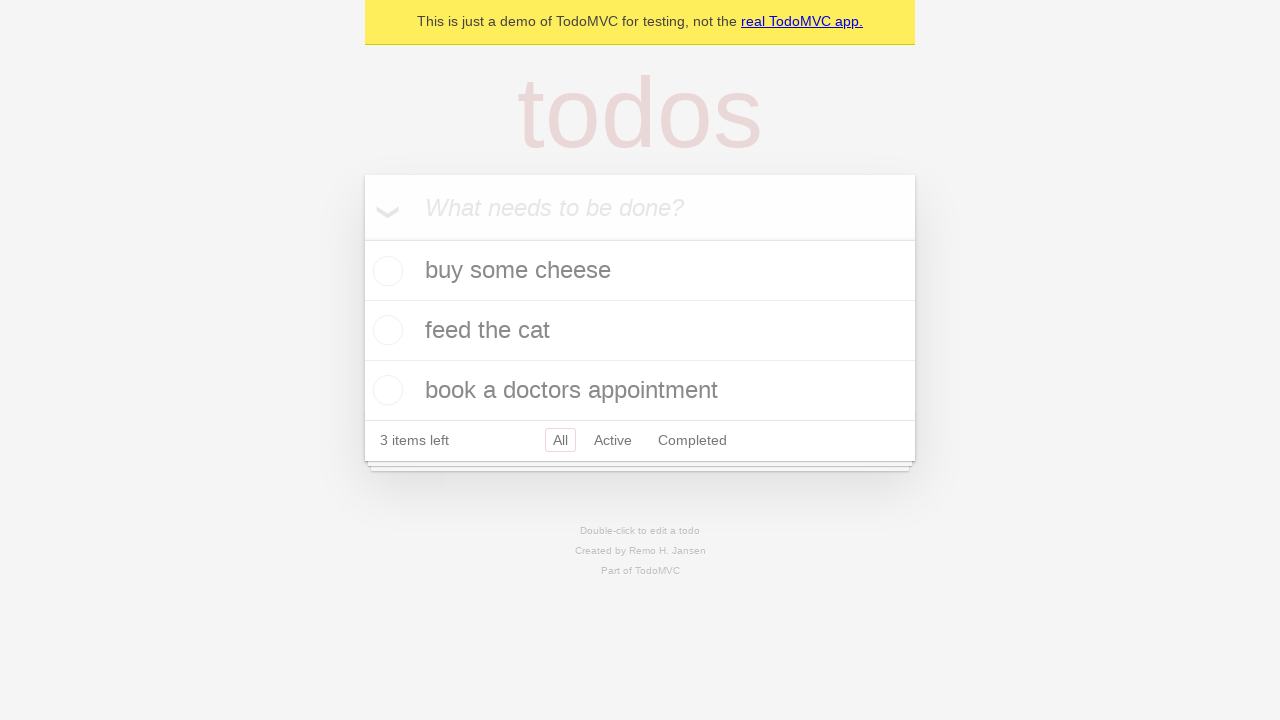

Waited for todo items to be rendered after clearing complete state
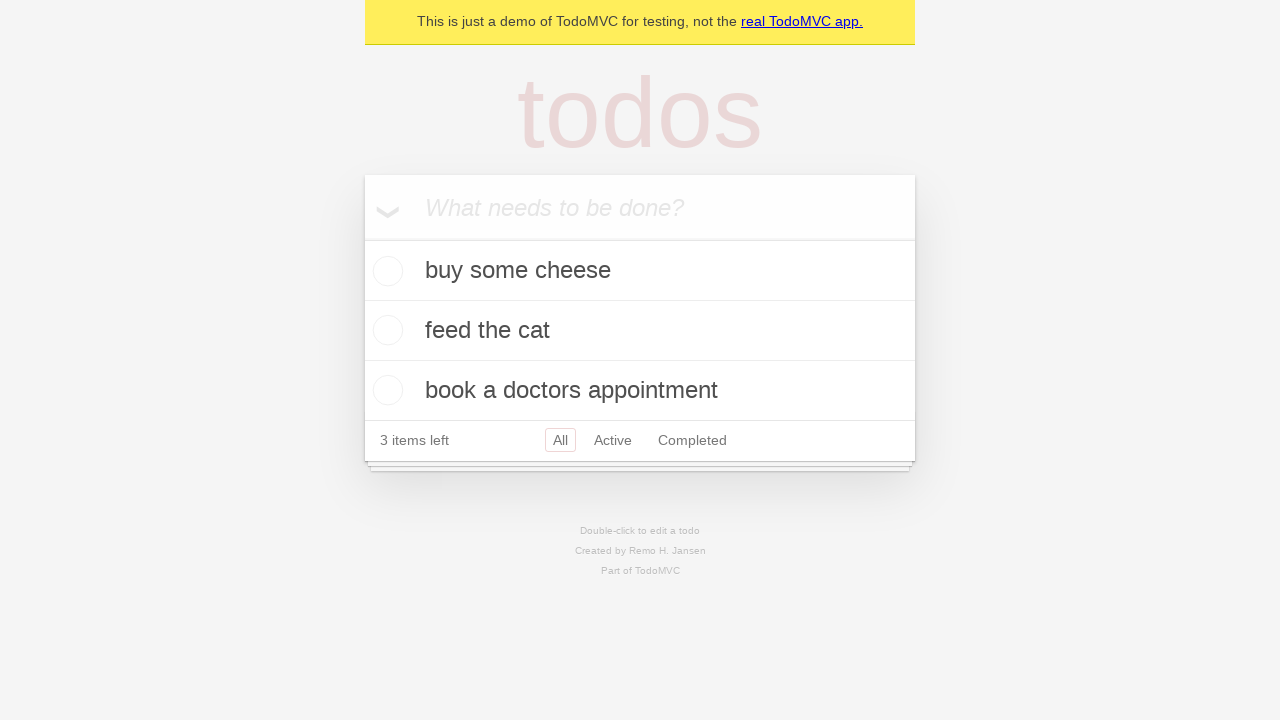

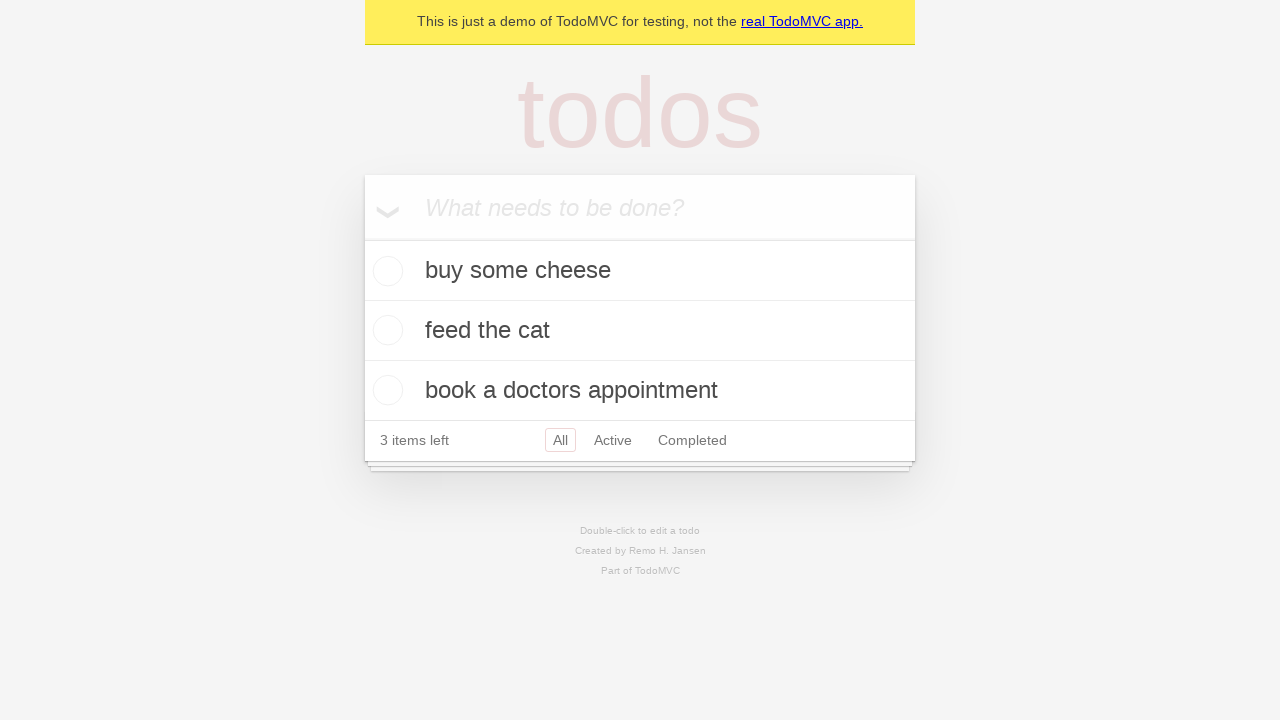